Tests jQuery UI custom dropdown by selecting various numeric values (5, 7, 19, 15) and verifying each selection is displayed correctly.

Starting URL: http://jqueryui.com/resources/demos/selectmenu/default.html

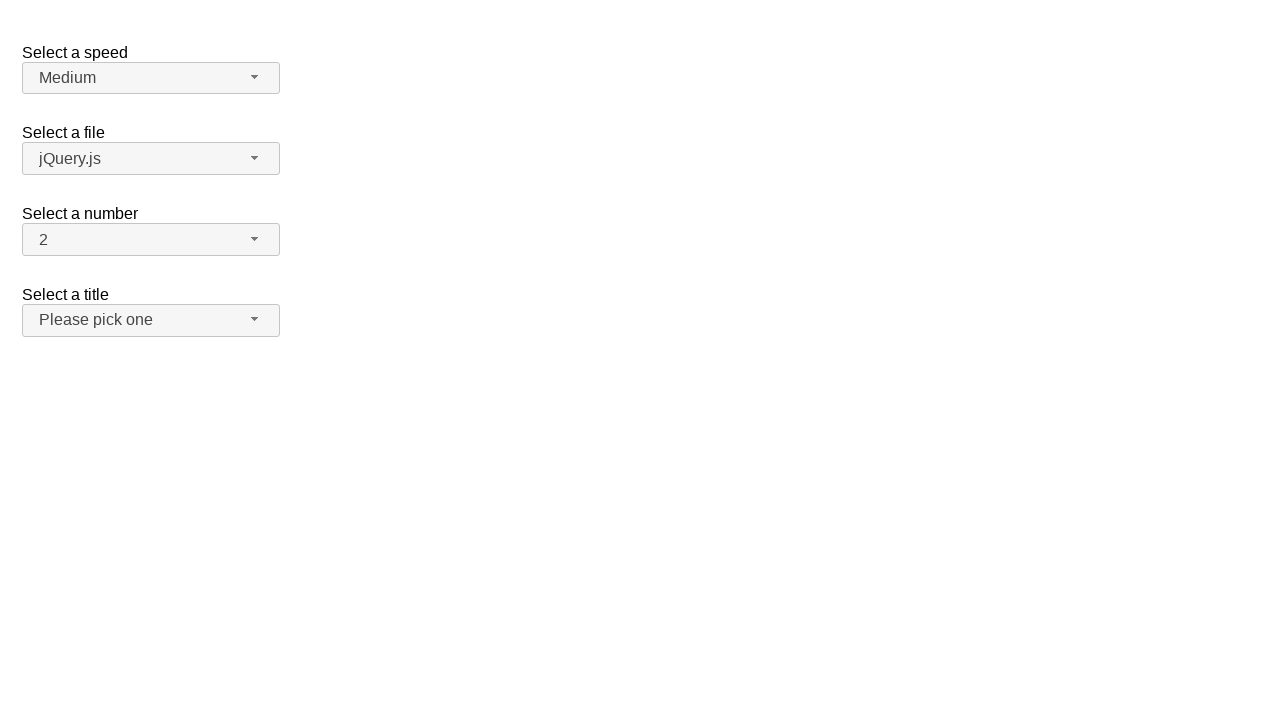

Clicked the number dropdown button to open menu at (151, 240) on #number-button
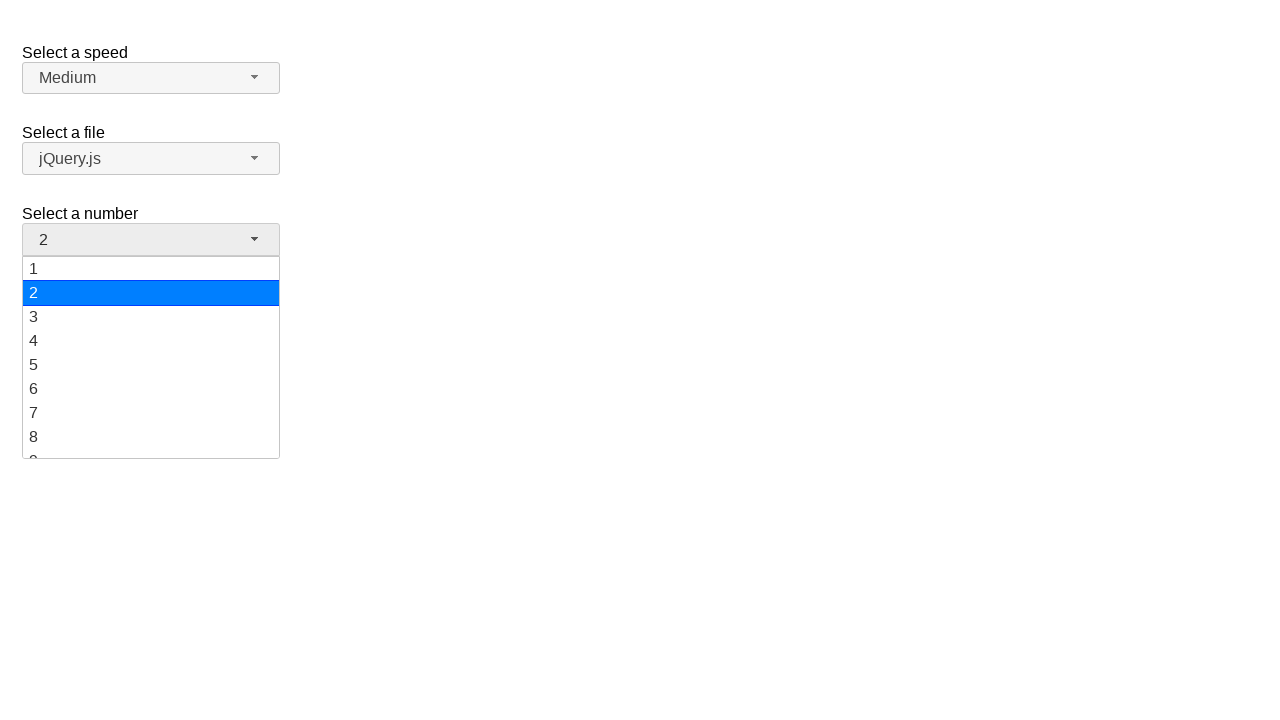

Dropdown menu items loaded and visible
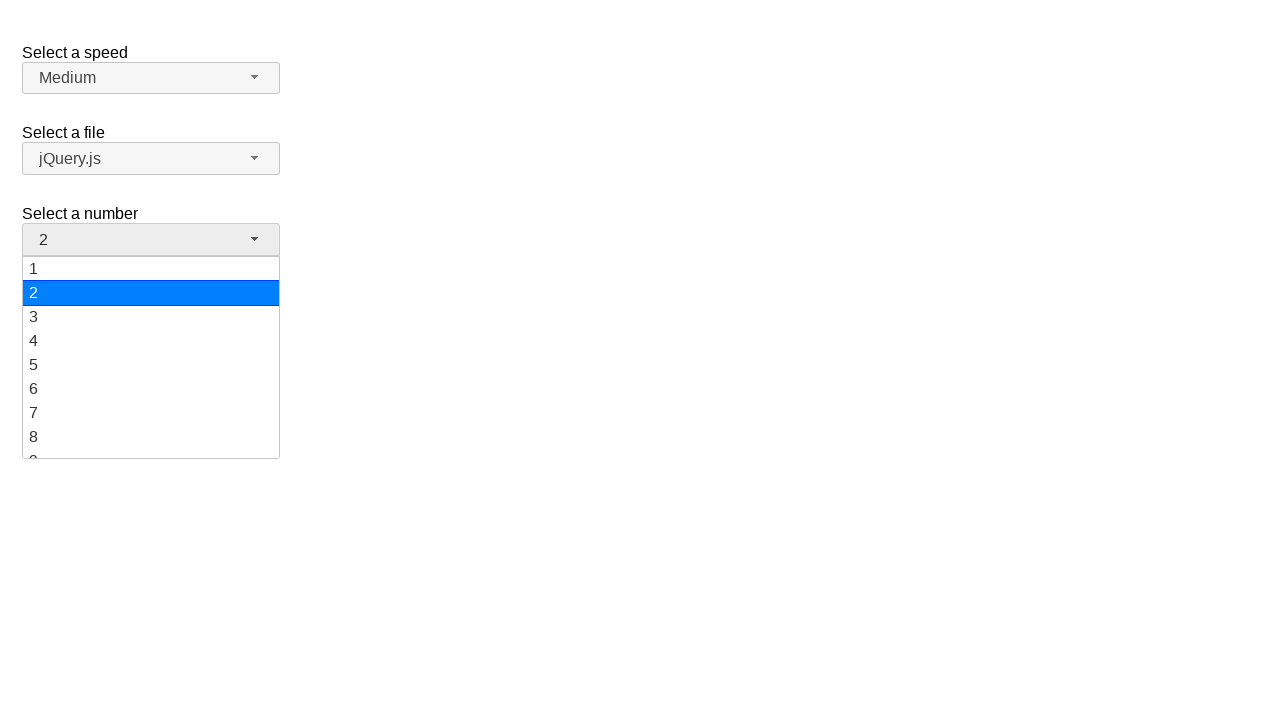

Selected value '5' from dropdown menu at (151, 365) on ul#number-menu li:has-text('5')
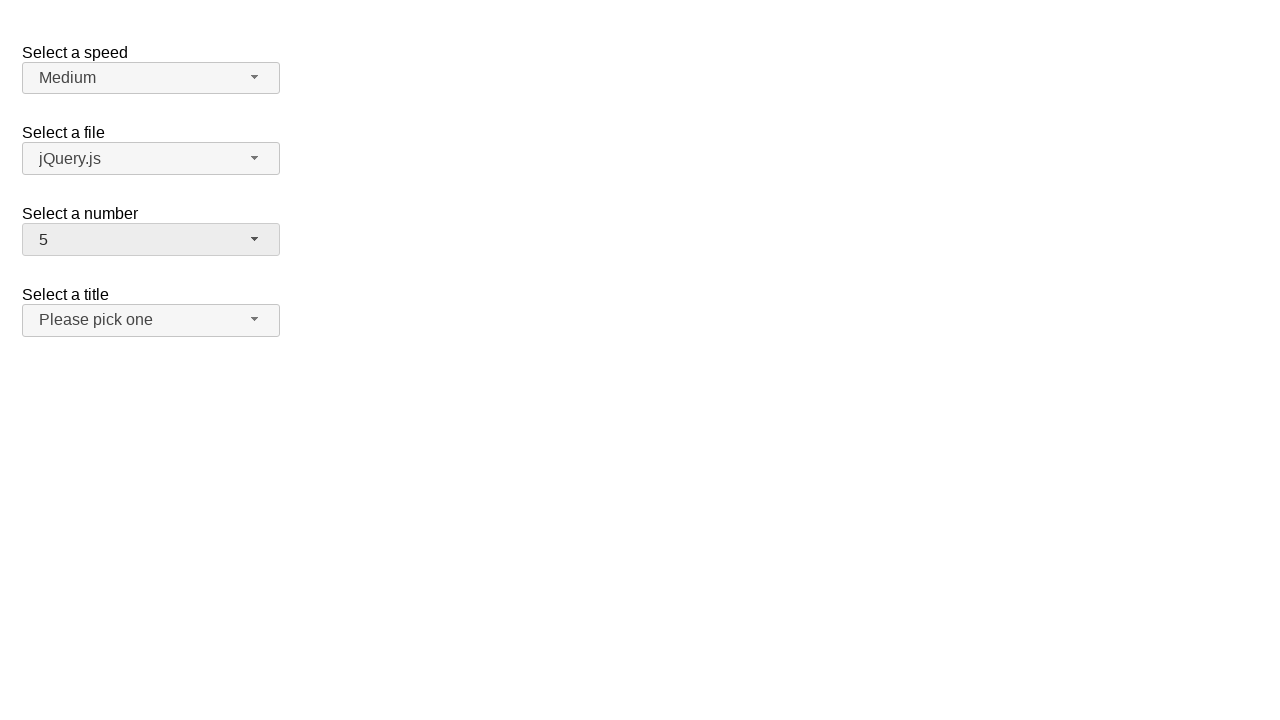

Verified that '5' is now displayed as selected value
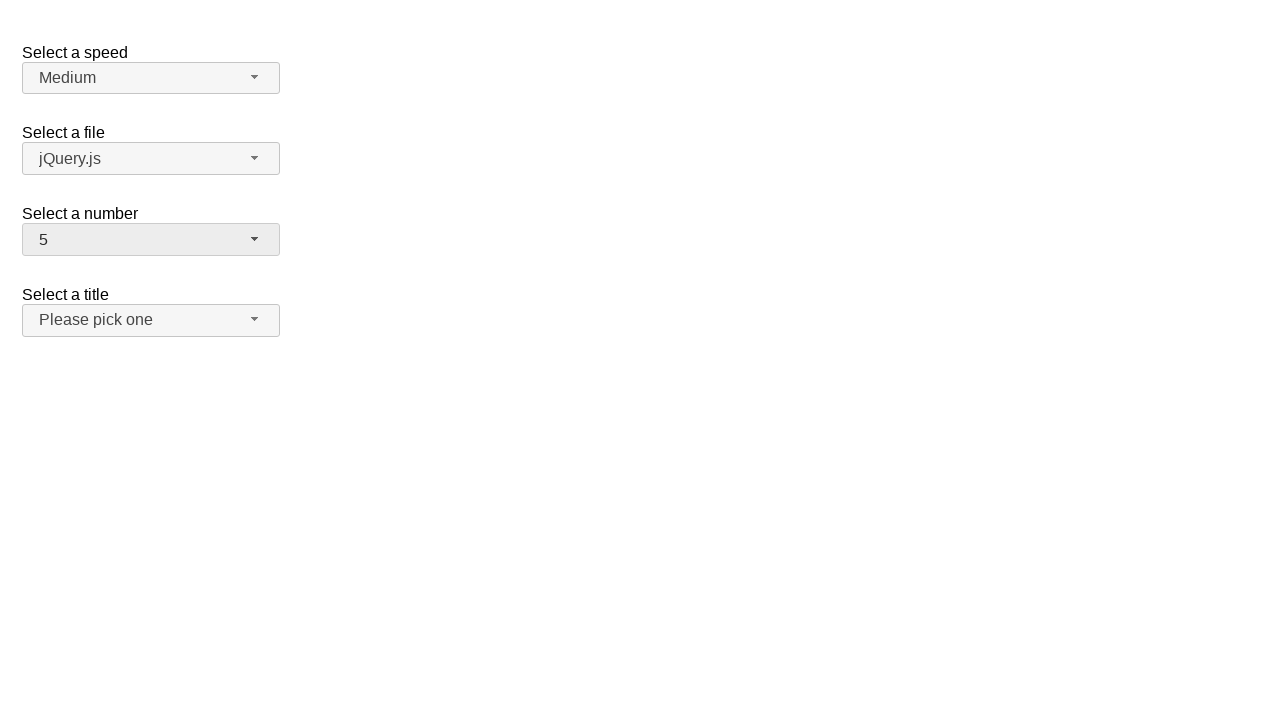

Clicked the number dropdown button to open menu at (151, 240) on #number-button
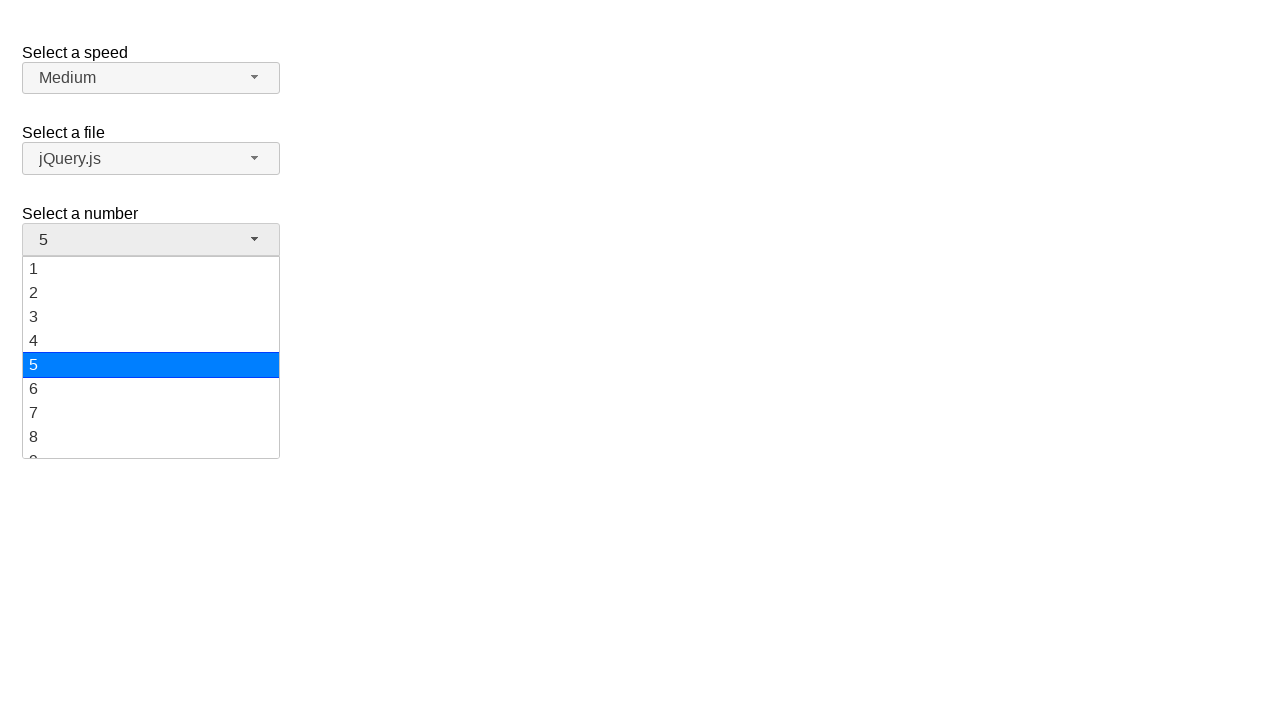

Dropdown menu items loaded and visible
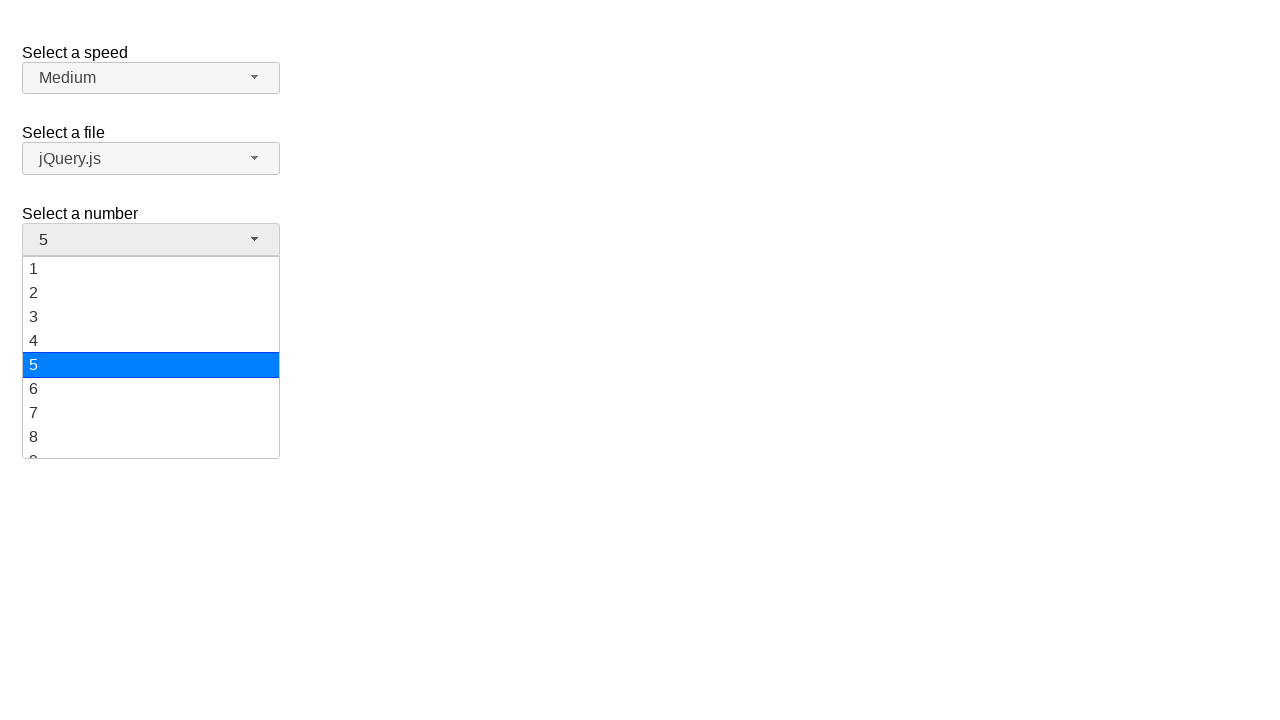

Selected value '7' from dropdown menu at (151, 413) on ul#number-menu li:has-text('7')
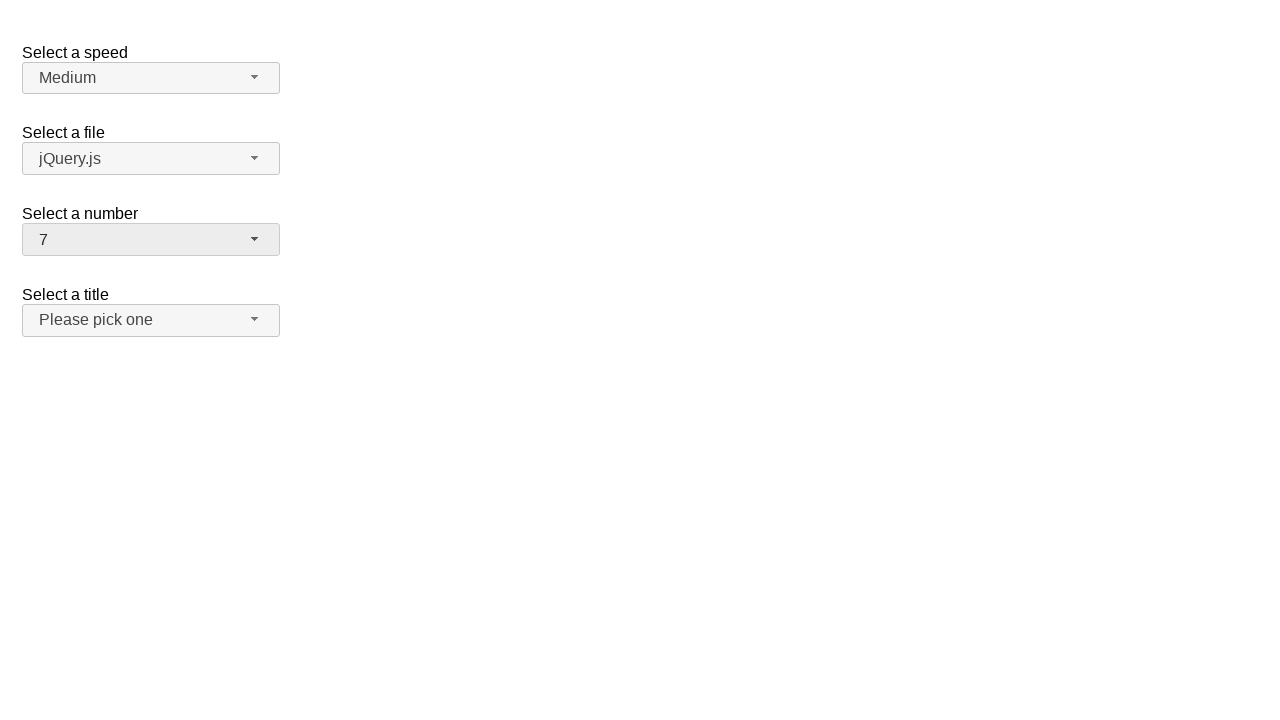

Verified that '7' is now displayed as selected value
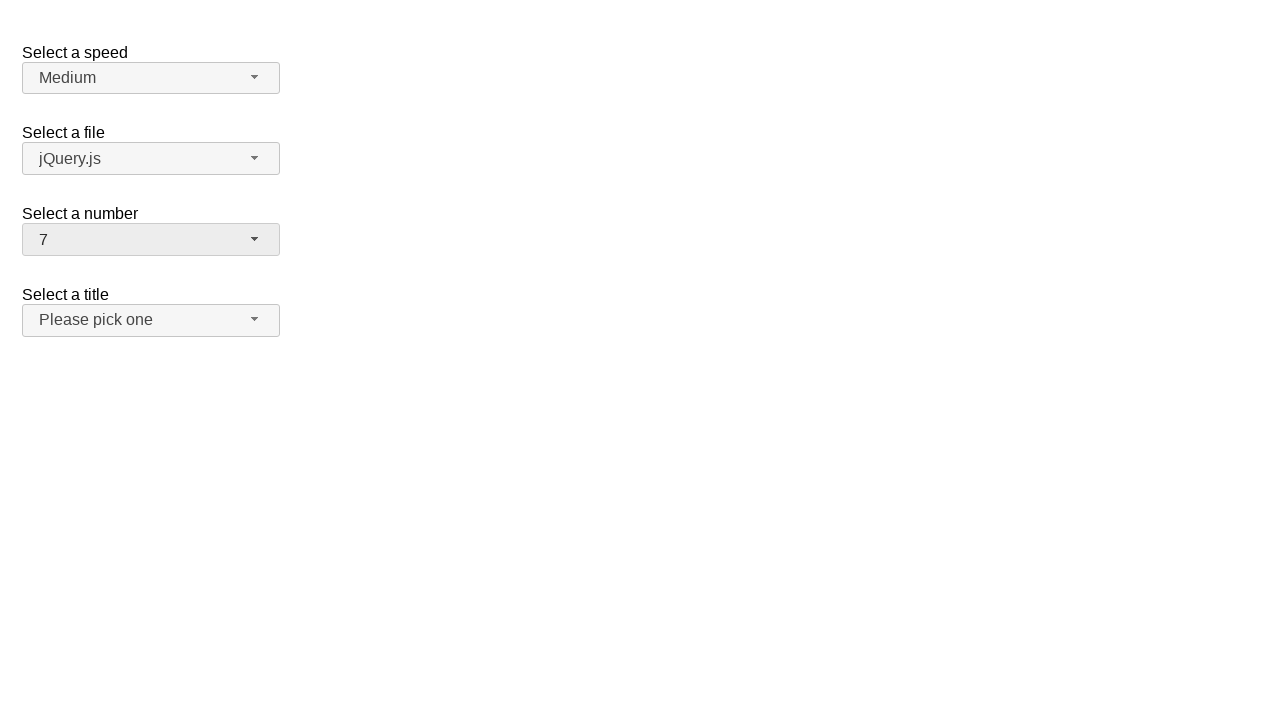

Clicked the number dropdown button to open menu at (151, 240) on #number-button
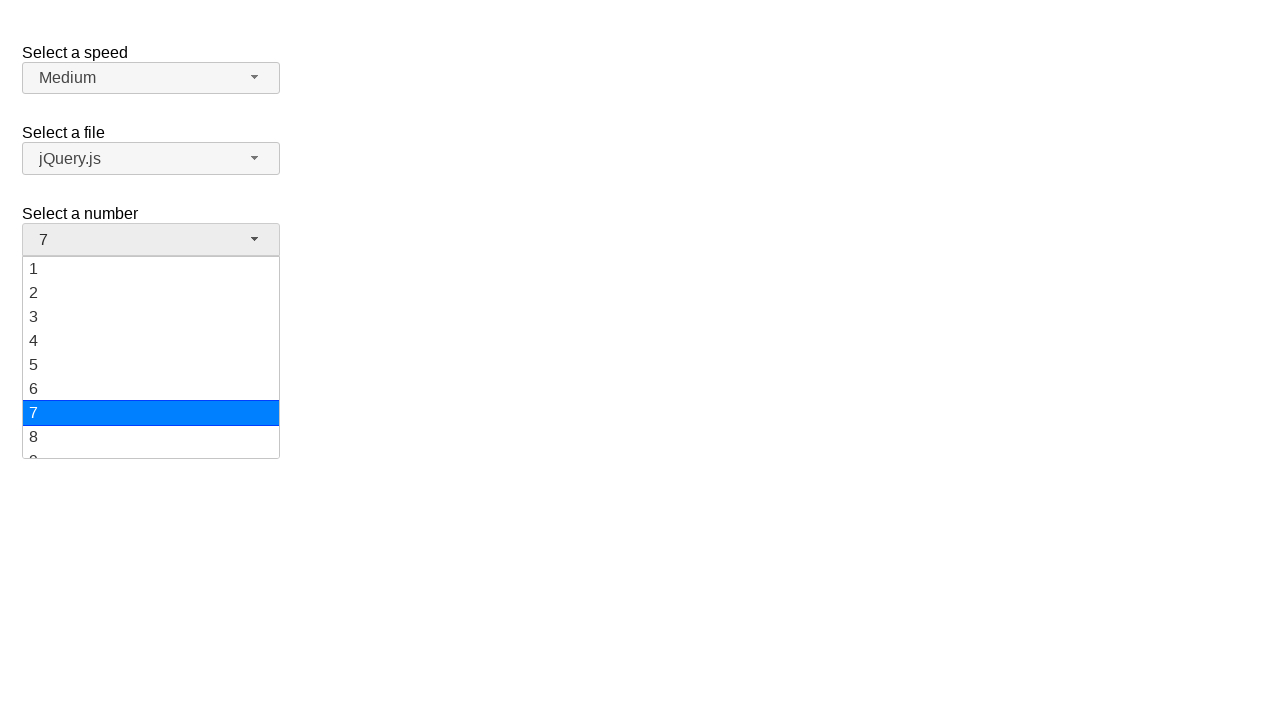

Dropdown menu items loaded and visible
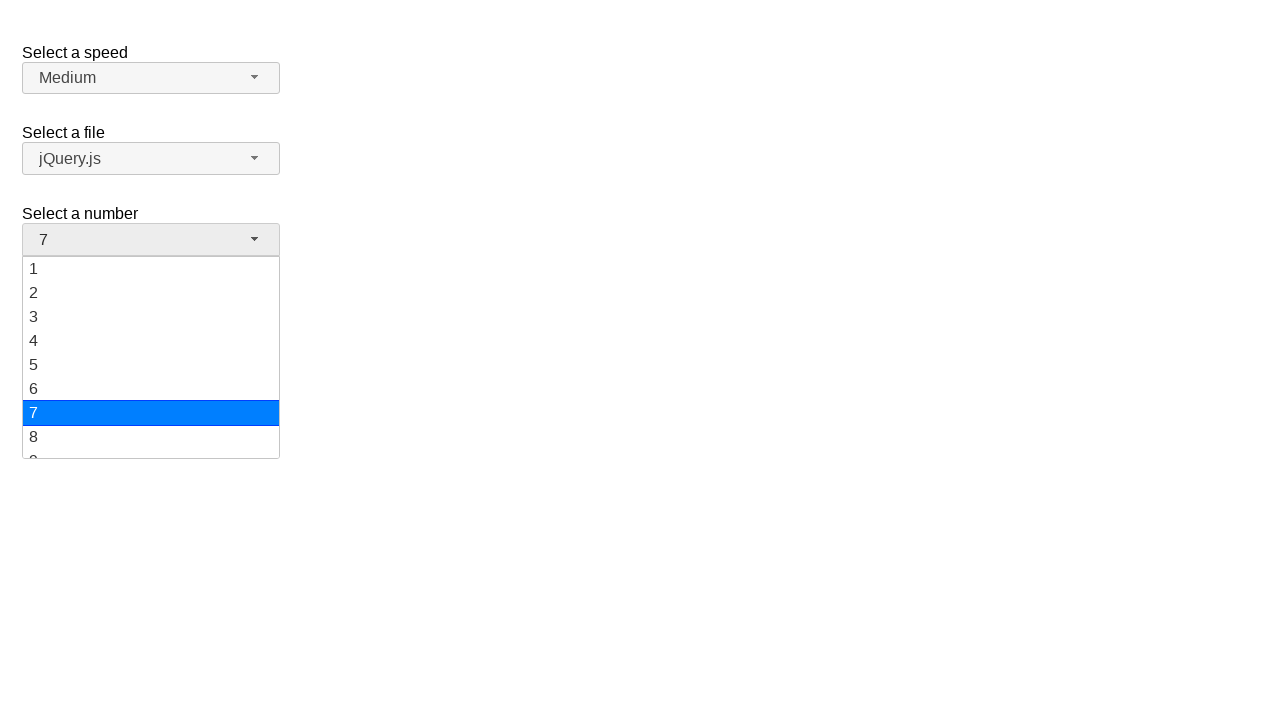

Selected value '19' from dropdown menu at (151, 445) on ul#number-menu li:has-text('19')
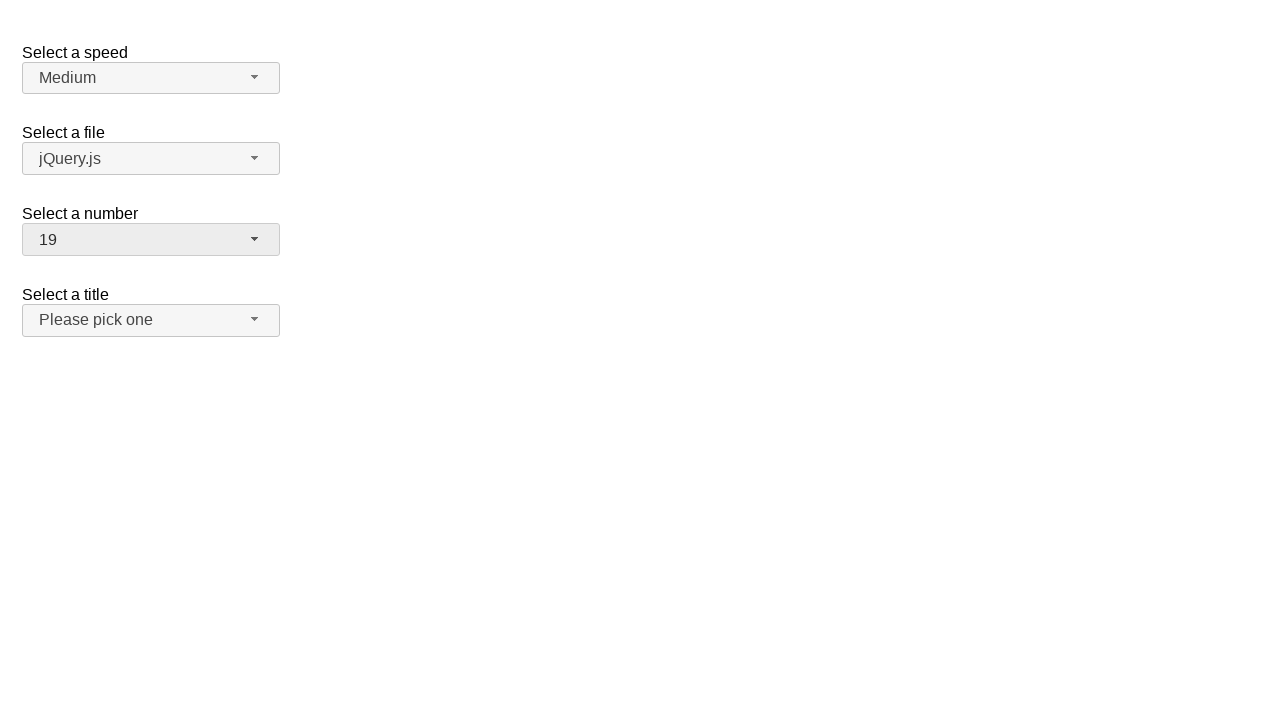

Verified that '19' is now displayed as selected value
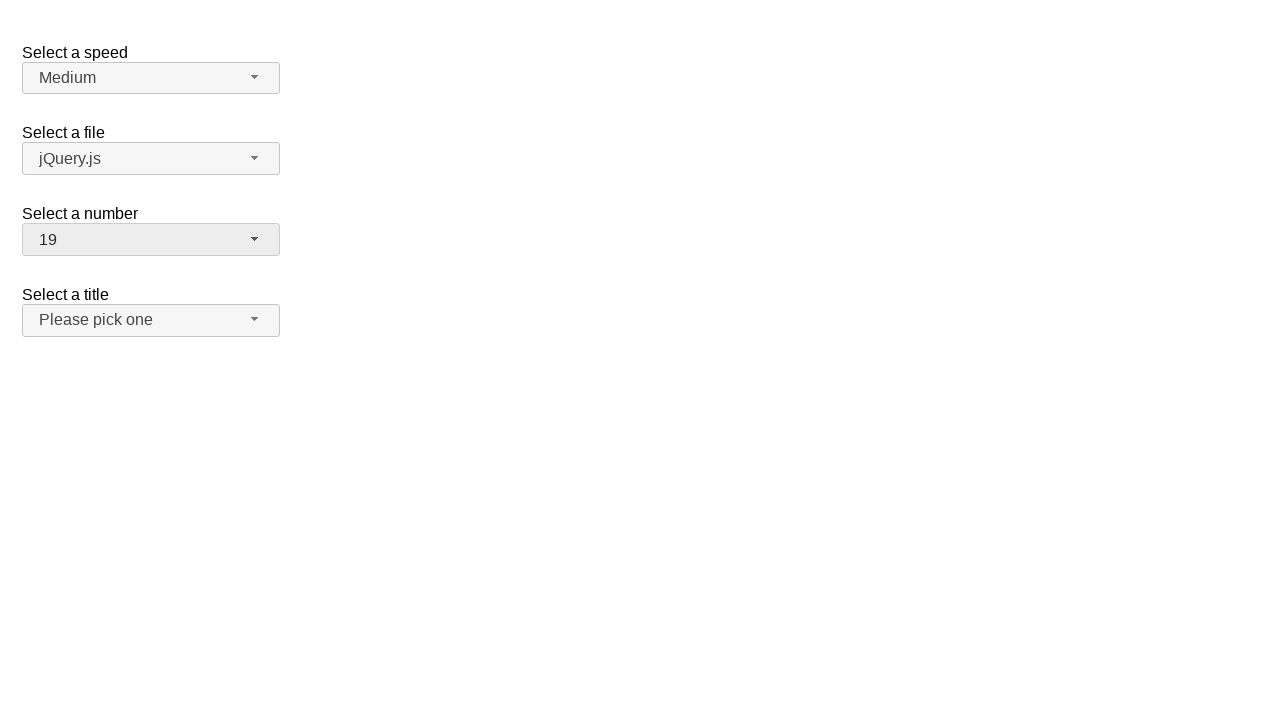

Clicked the number dropdown button to open menu at (151, 240) on #number-button
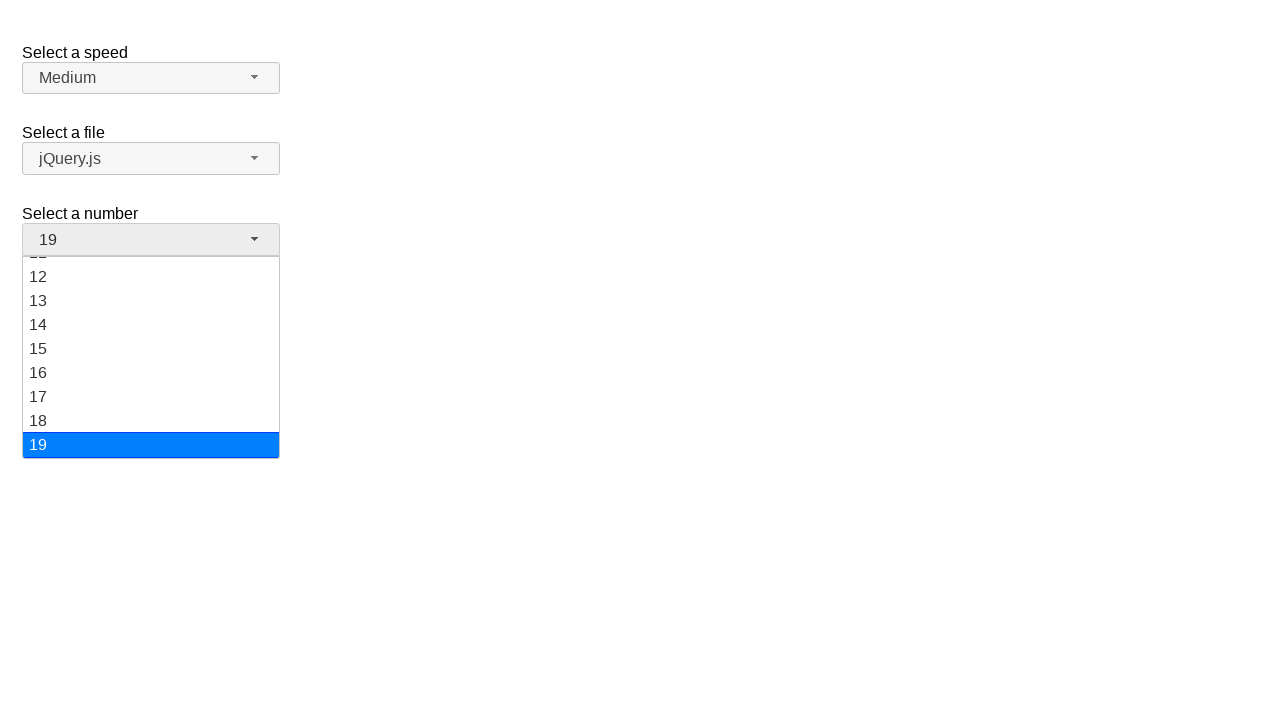

Dropdown menu items loaded and visible
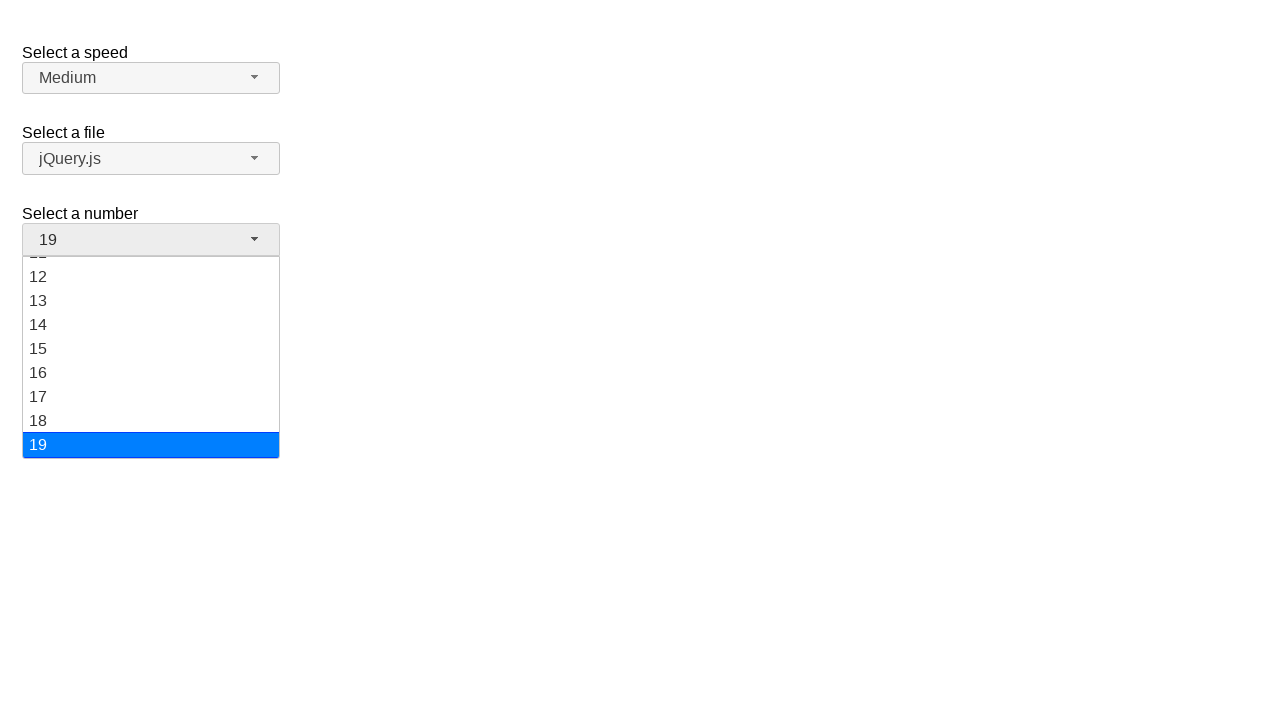

Selected value '15' from dropdown menu at (151, 349) on ul#number-menu li:has-text('15')
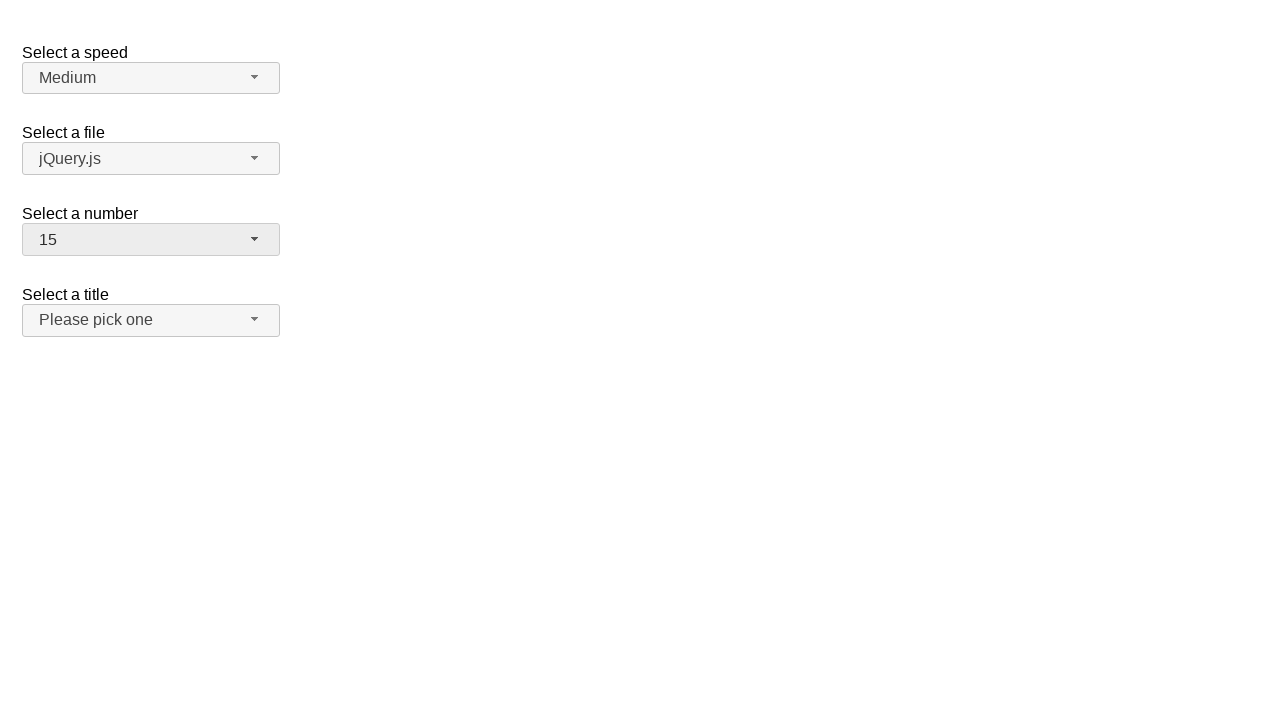

Verified that '15' is now displayed as selected value
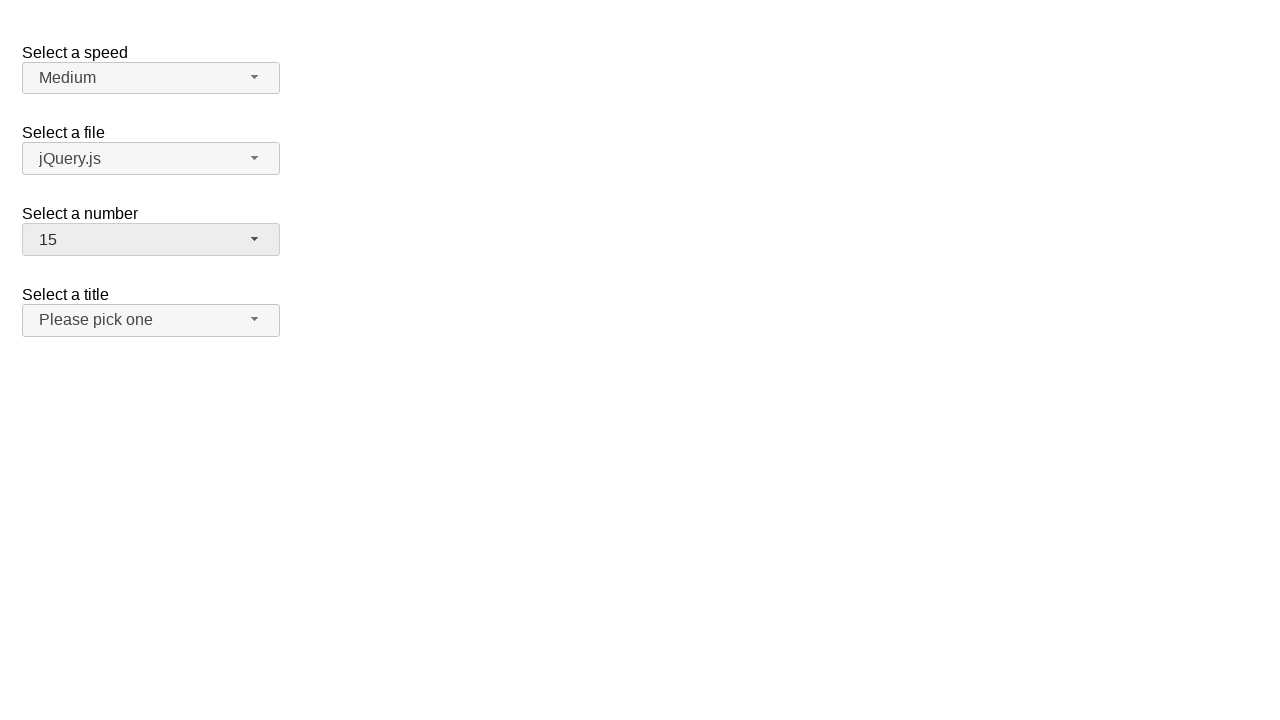

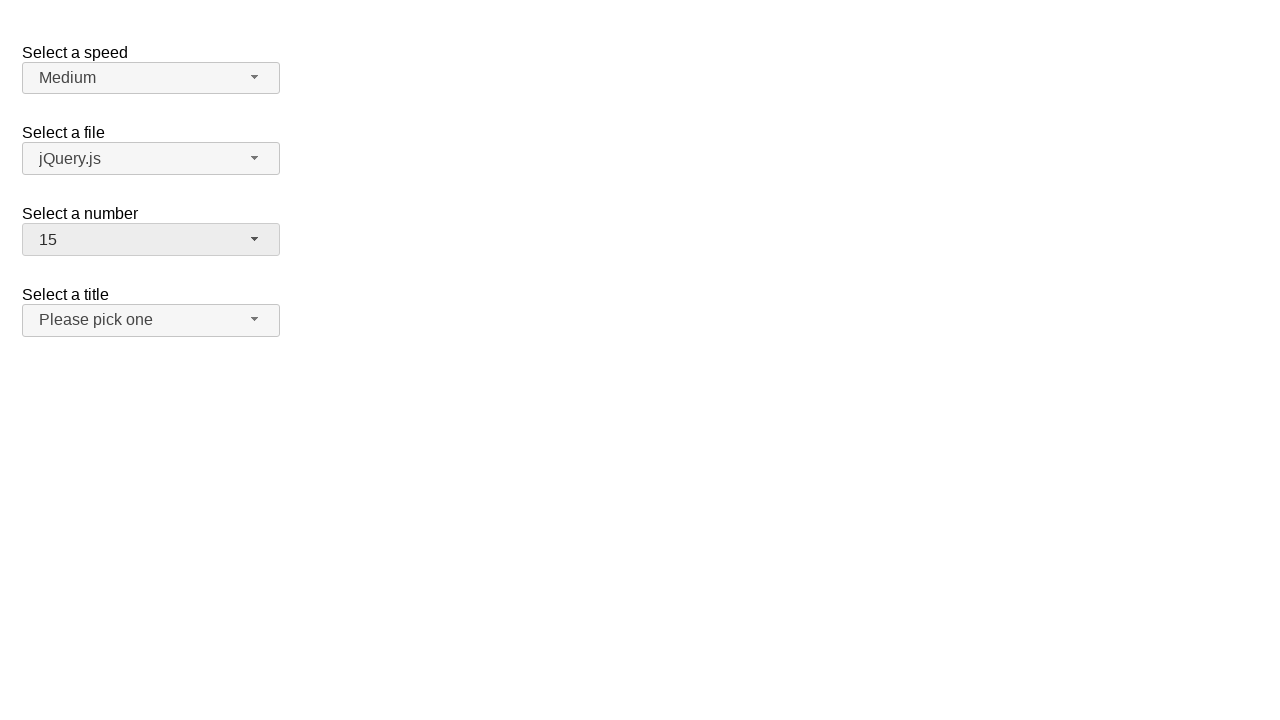